Tests sorting the Due column in descending order by clicking the column header twice and verifying the values are sorted in reverse order.

Starting URL: http://the-internet.herokuapp.com/tables

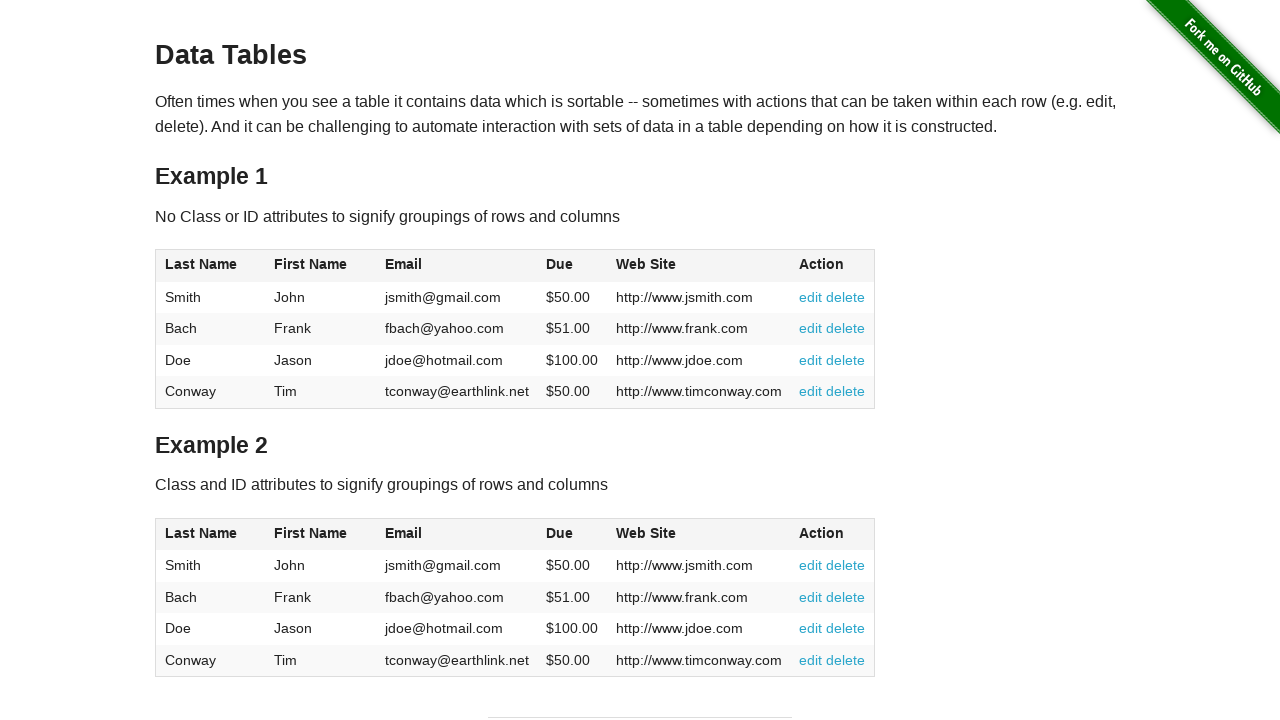

Clicked the Due column header (4th column) first time to sort ascending at (572, 266) on #table1 thead tr th:nth-child(4)
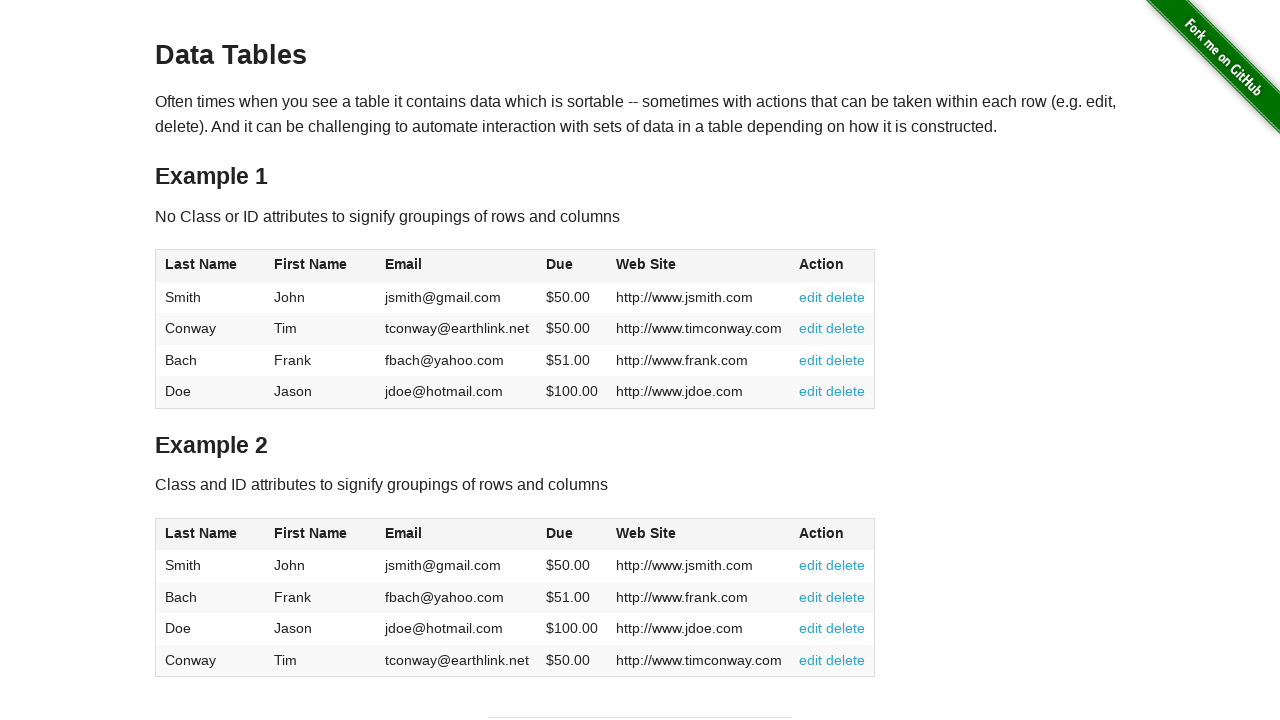

Clicked the Due column header again to sort in descending order at (572, 266) on #table1 thead tr th:nth-child(4)
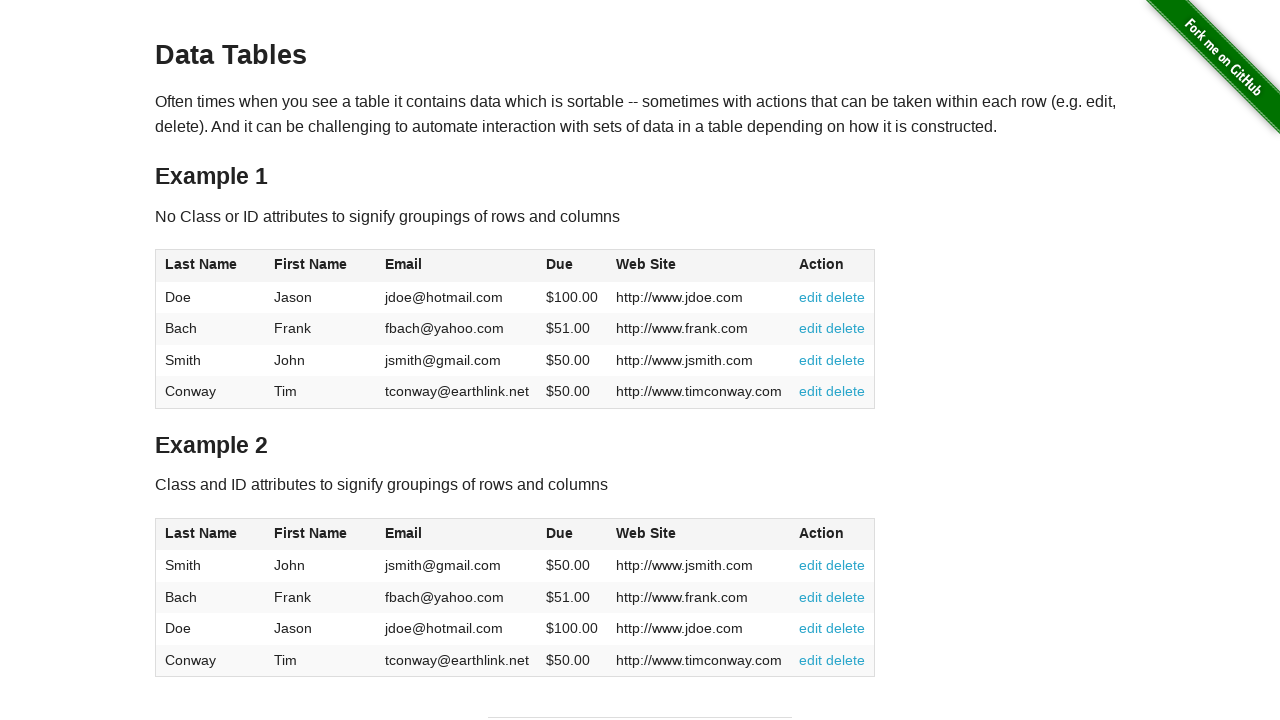

Waited for the Due column values to be present after sorting
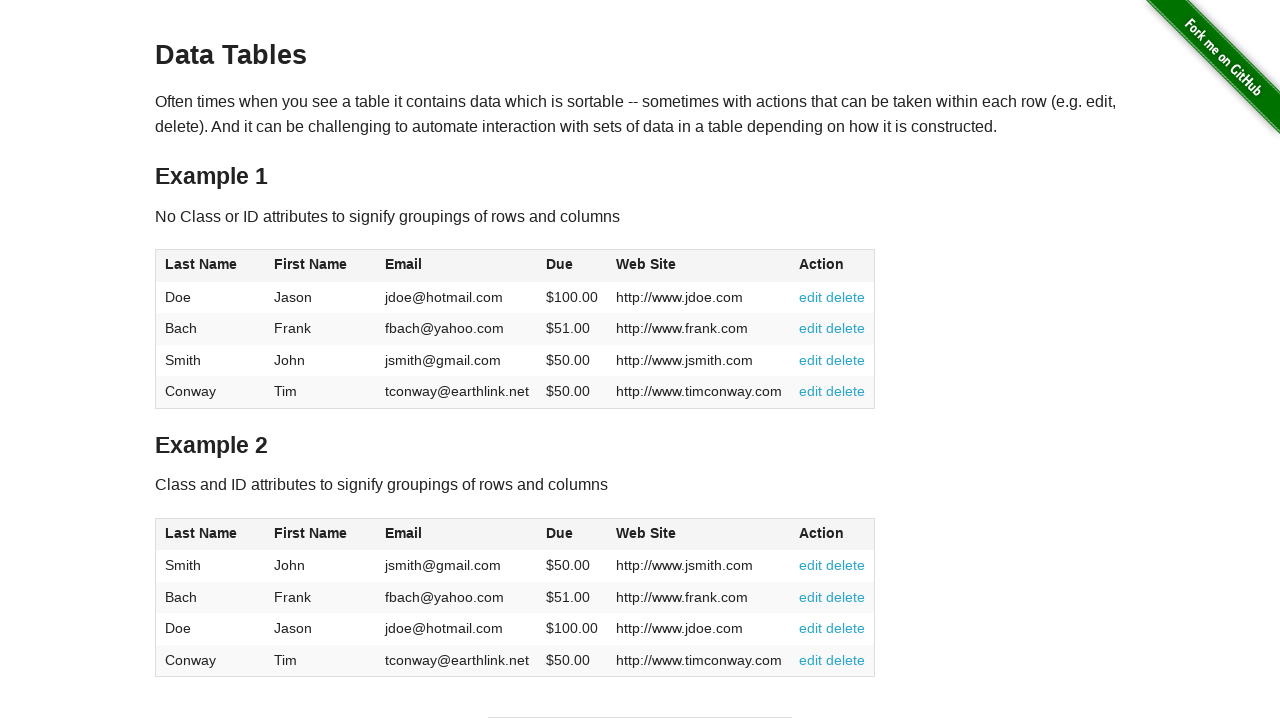

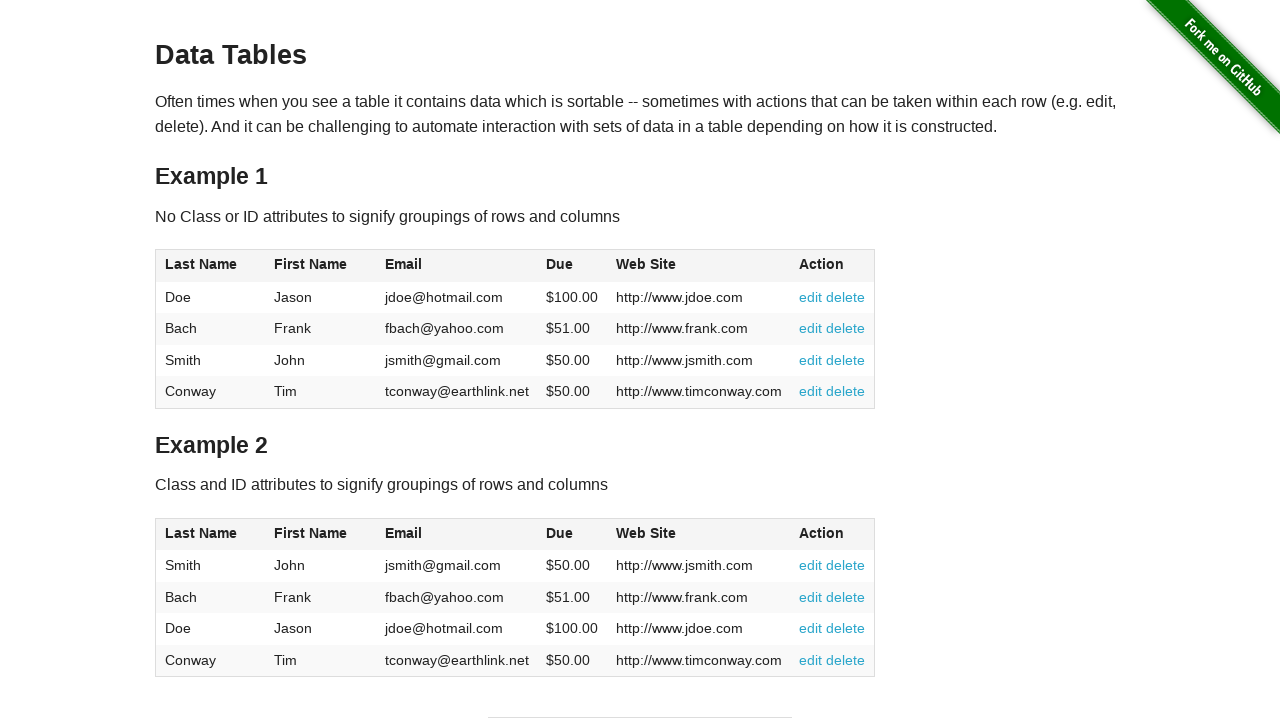